Tests the Facebook link in the bottom navigation menu to verify it navigates to the WineKloud Facebook page.

Starting URL: http://winekloud.codebnb.me

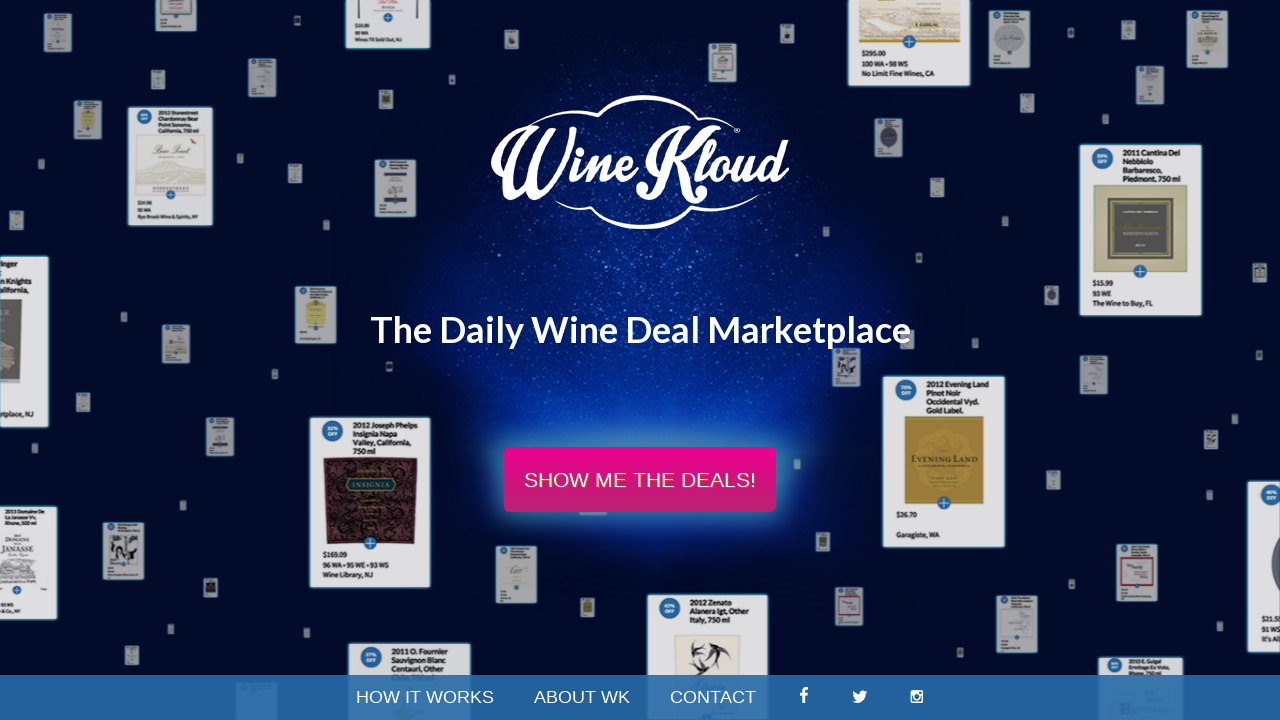

Waited for bottom navigation menu to load
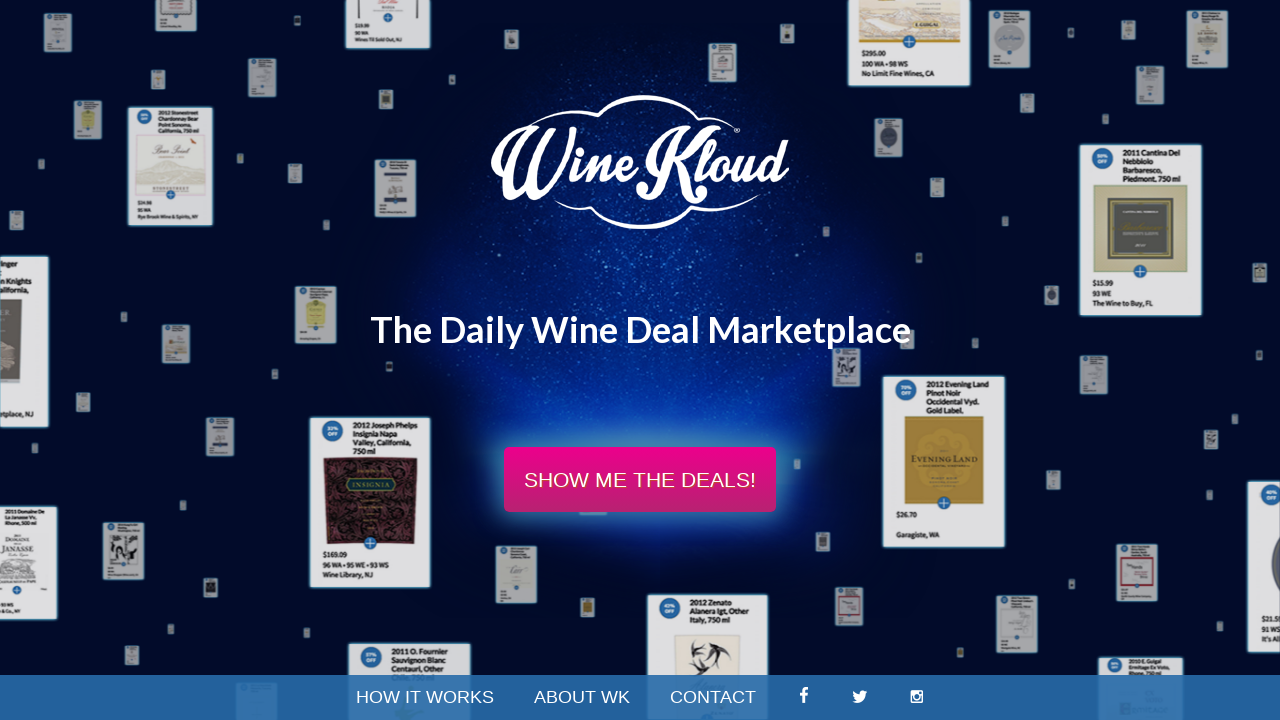

Clicked on the Facebook link in bottom navigation menu at (804, 695) on div.clearAfter > ul:nth-of-type(2) > li:first-child > a
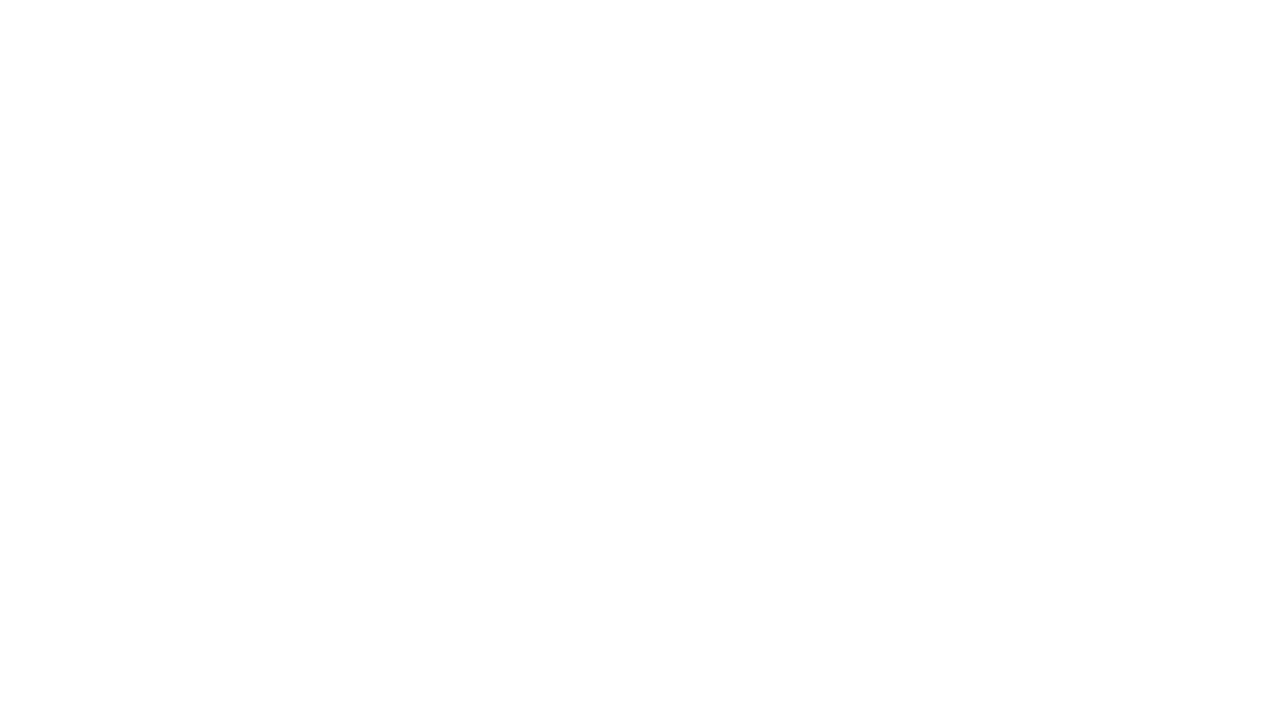

Waited for navigation to WineKloud Facebook page to complete
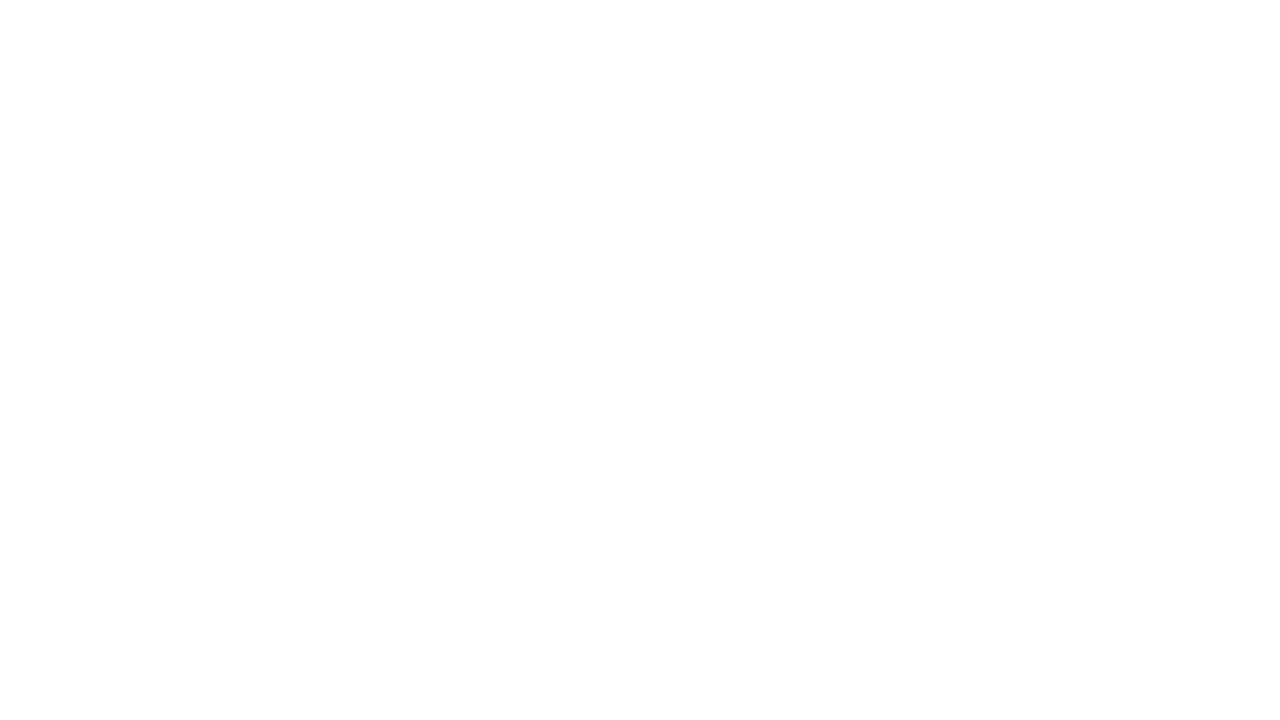

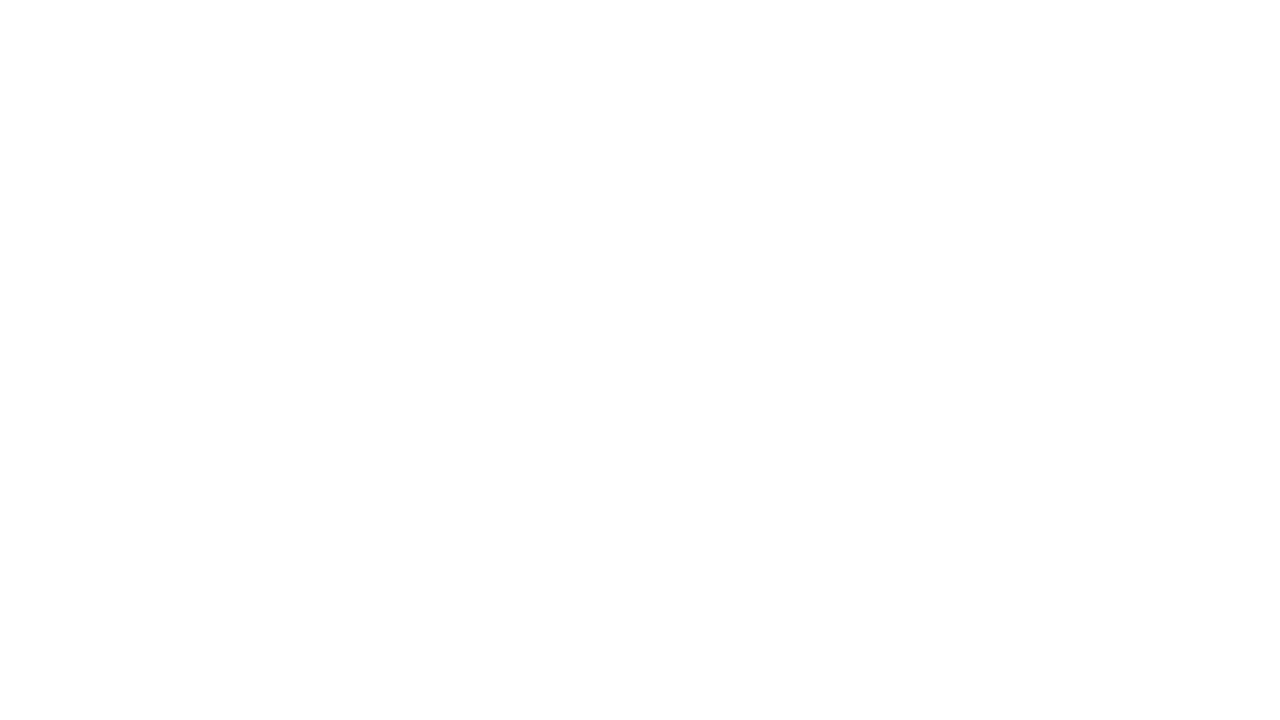